Tests different types of JavaScript alerts including simple alert, confirm dialog, and prompt dialog by clicking buttons and interacting with the alert popups

Starting URL: https://demoqa.com/alerts

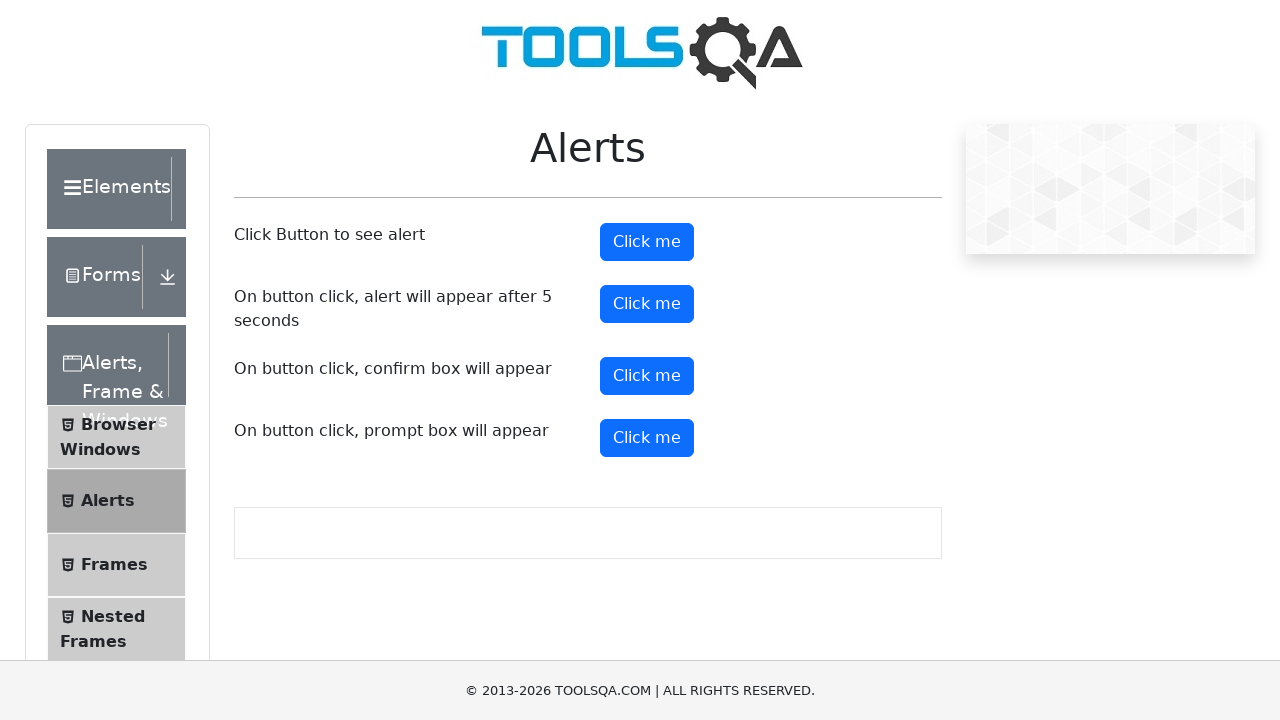

Clicked the simple alert button at (647, 242) on button#alertButton
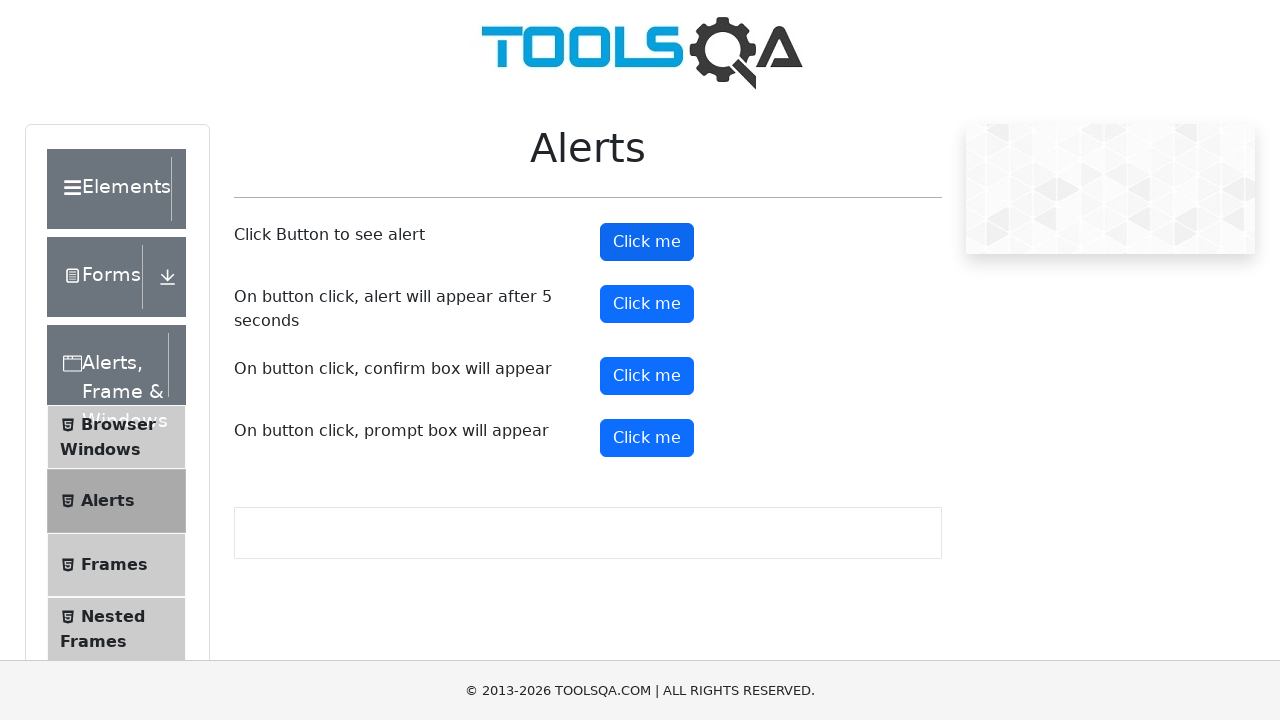

Set up dialog handler to accept alerts
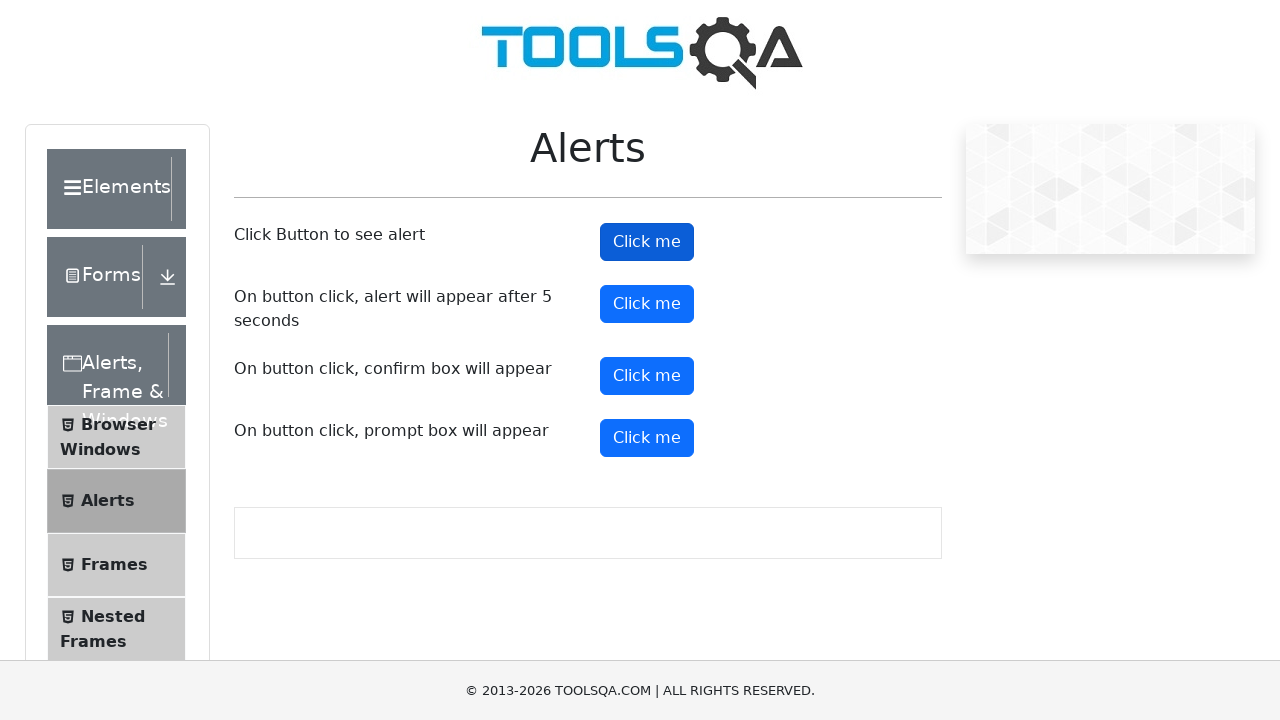

Waited 1 second for alert processing
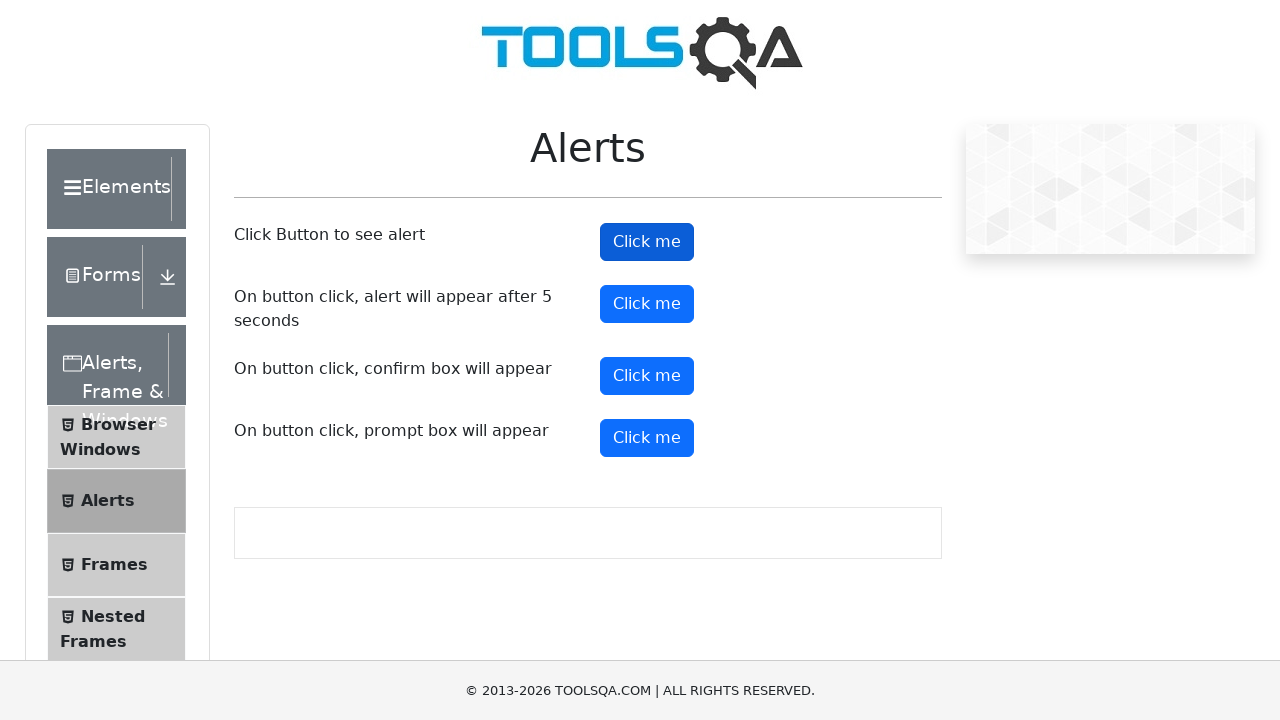

Clicked the confirm dialog button at (647, 376) on button#confirmButton
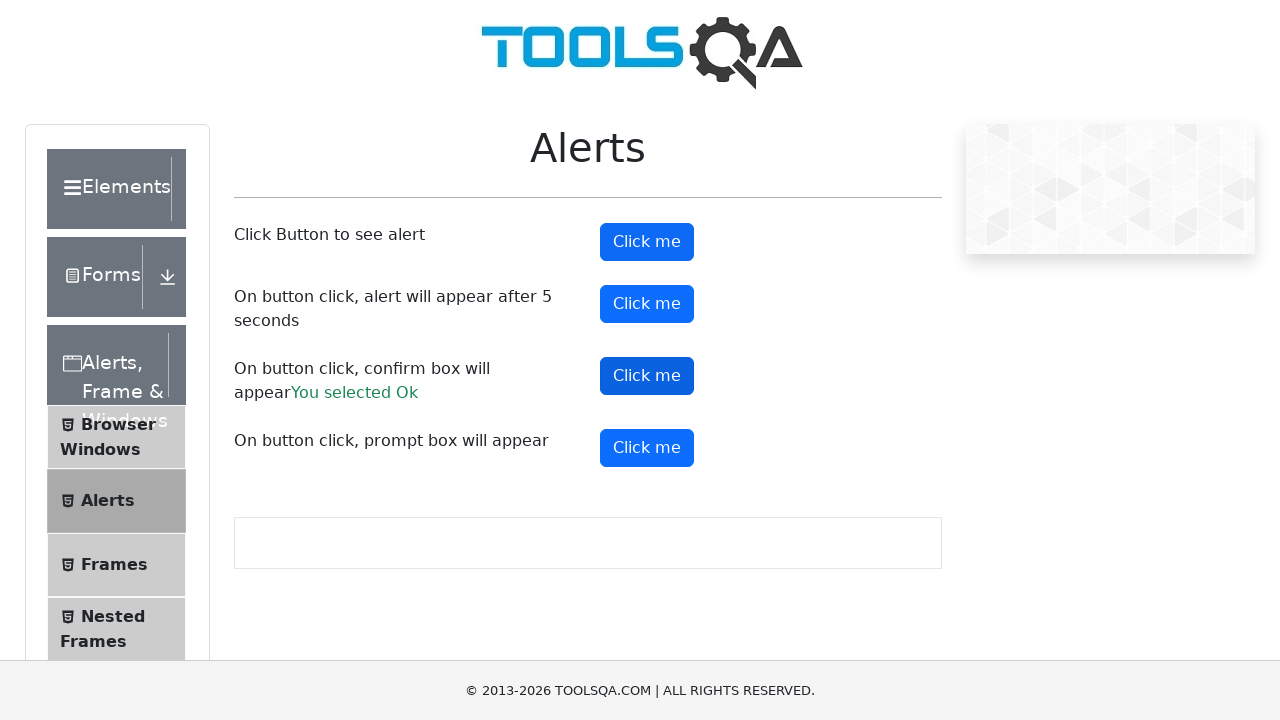

Set up dialog handler to dismiss confirm dialogs
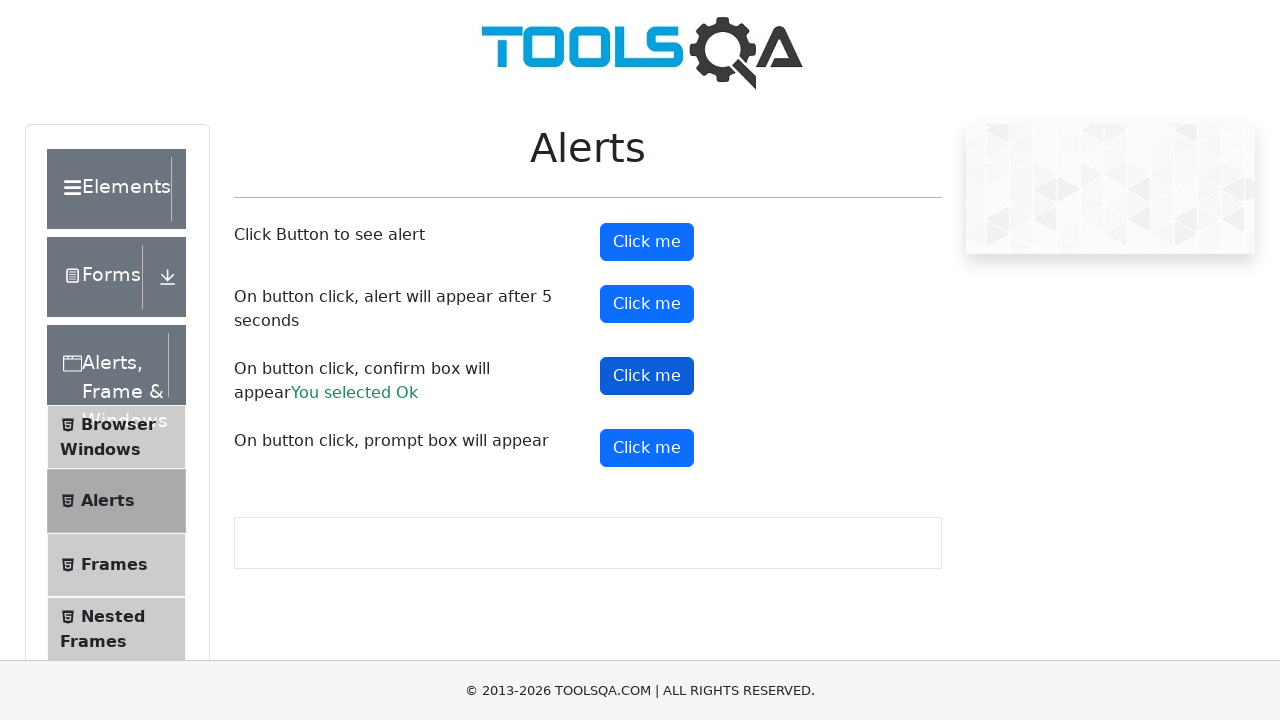

Waited 1 second for confirm dialog processing
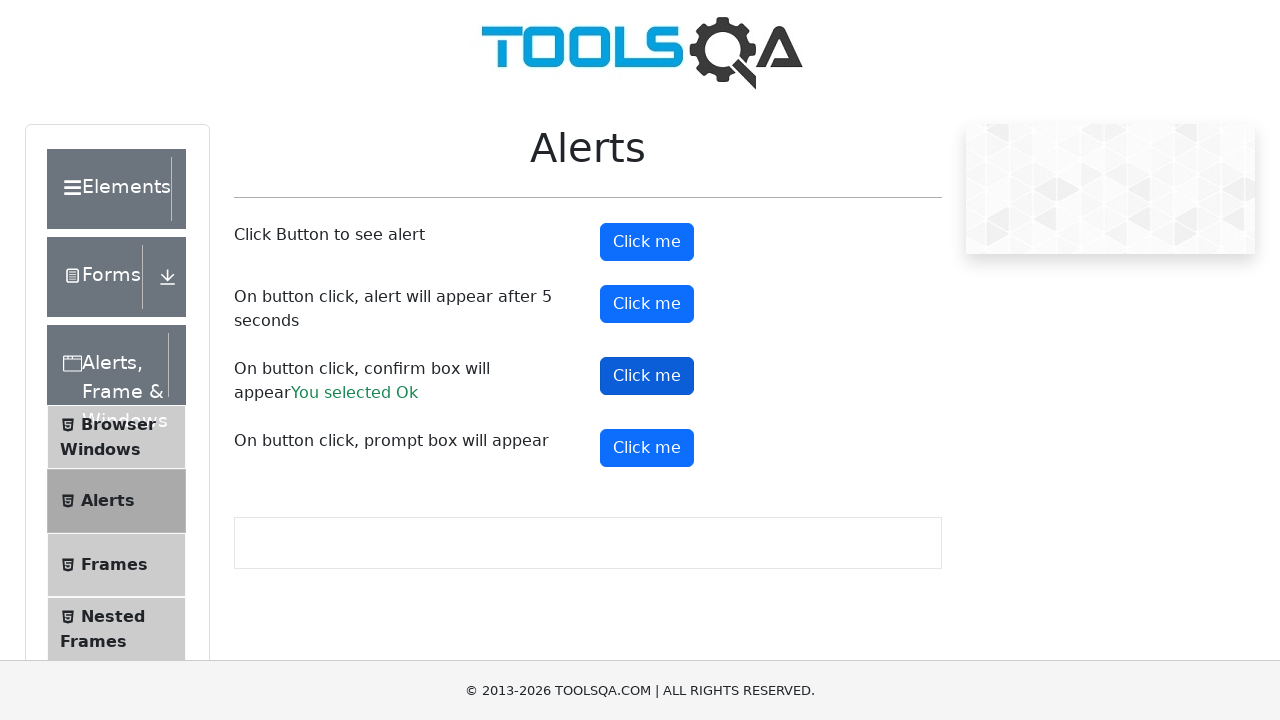

Clicked the prompt dialog button at (647, 448) on button#promtButton
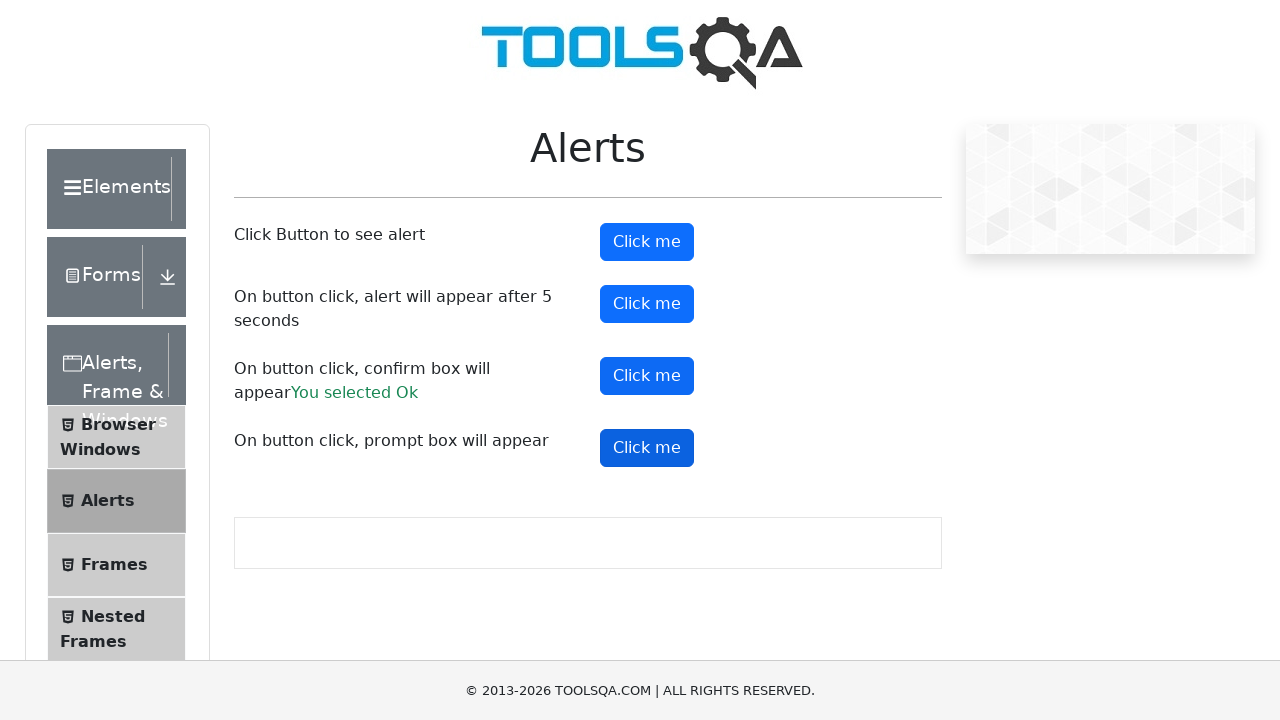

Set up dialog handler to accept prompt with text 'Hello CSE'
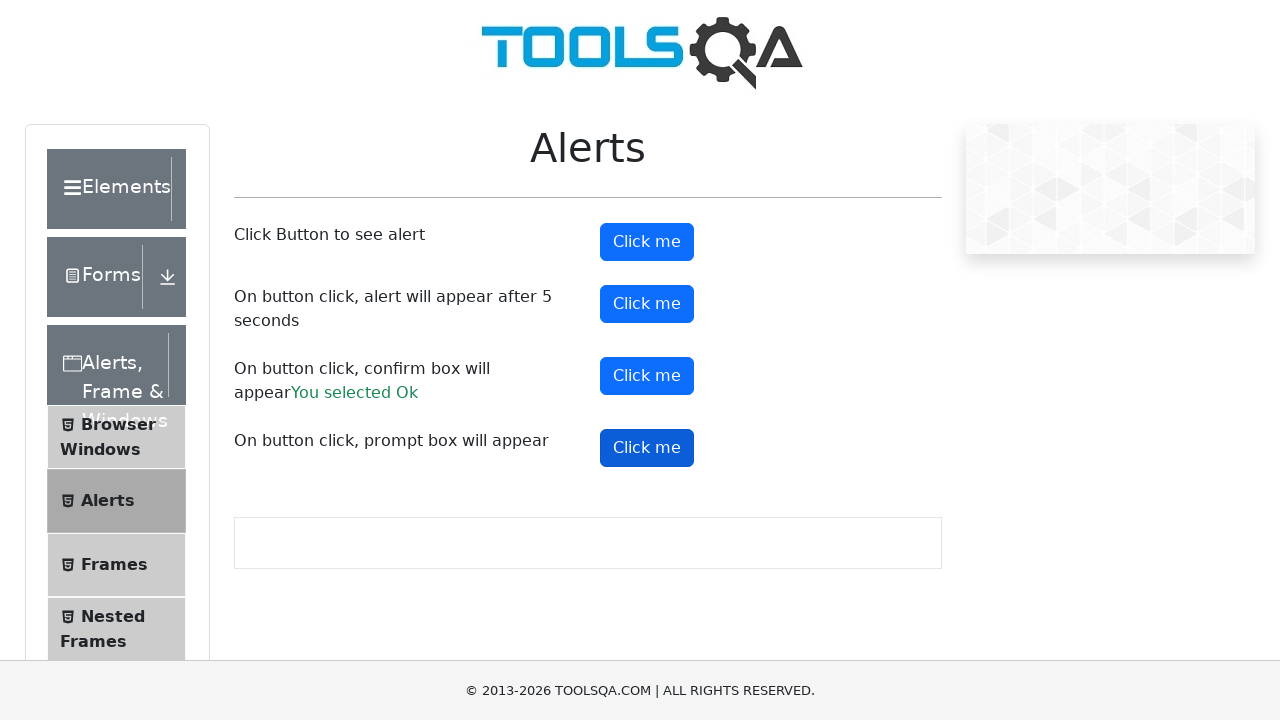

Waited 1 second for prompt dialog processing
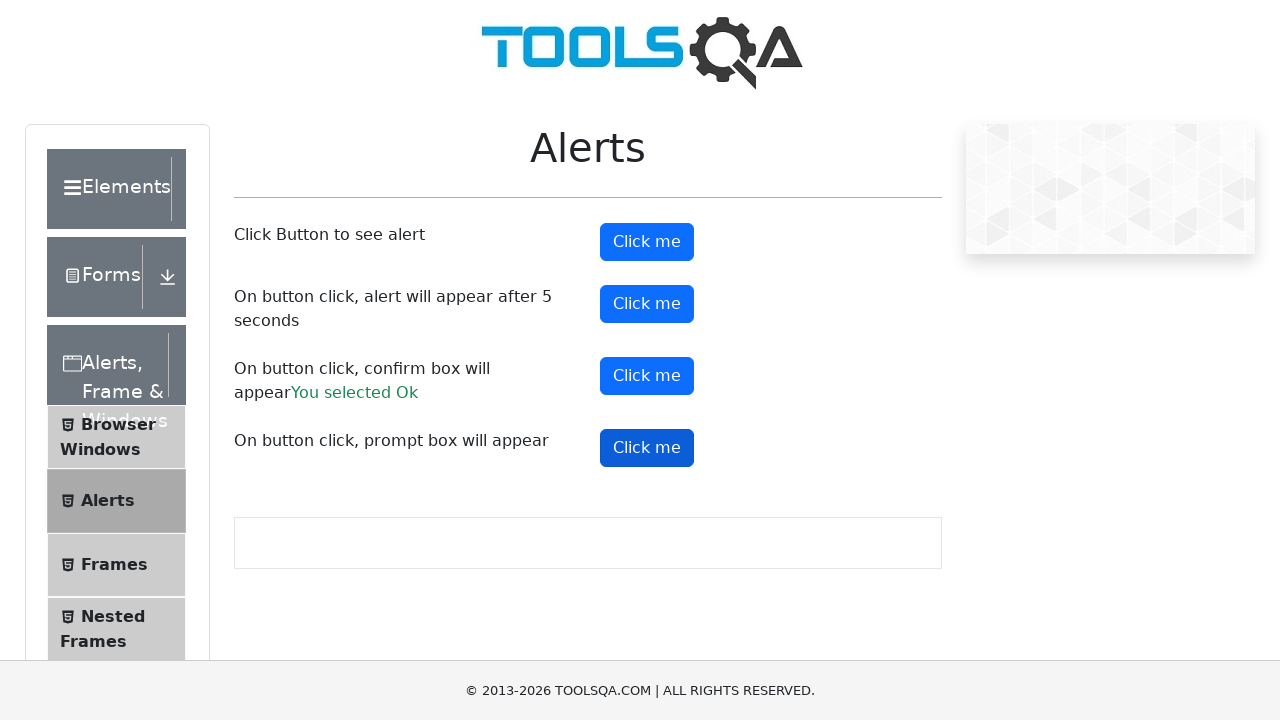

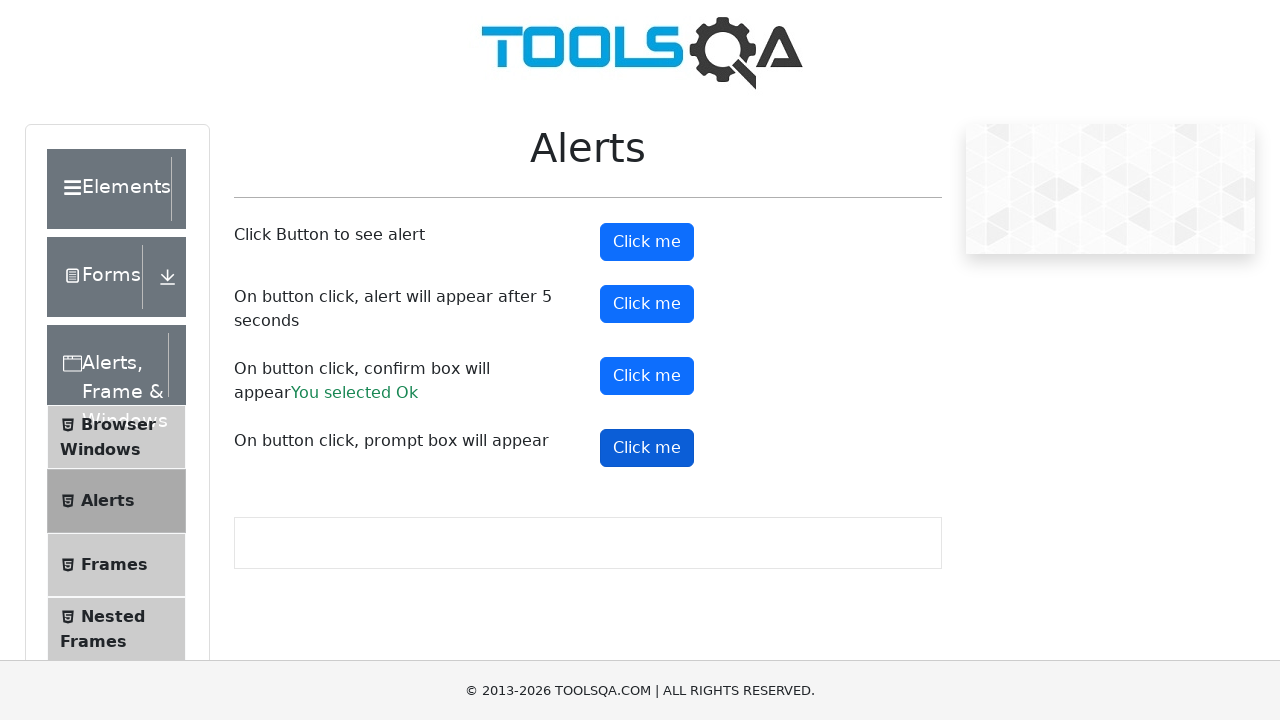